Tests alert functionality by navigating to the alerts section and triggering an alert dialog

Starting URL: https://demoqa.com

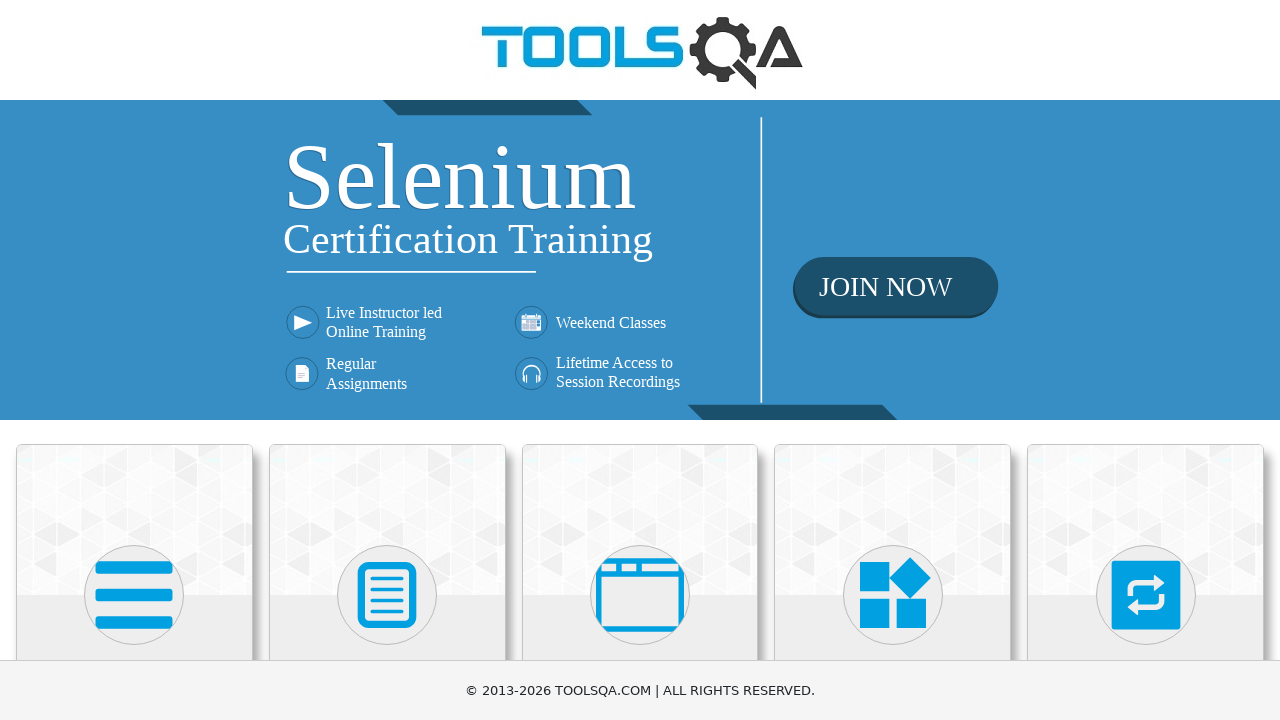

Clicked on Alerts, Frame & Windows card at (640, 520) on div.card:has-text('Alerts, Frame & Windows')
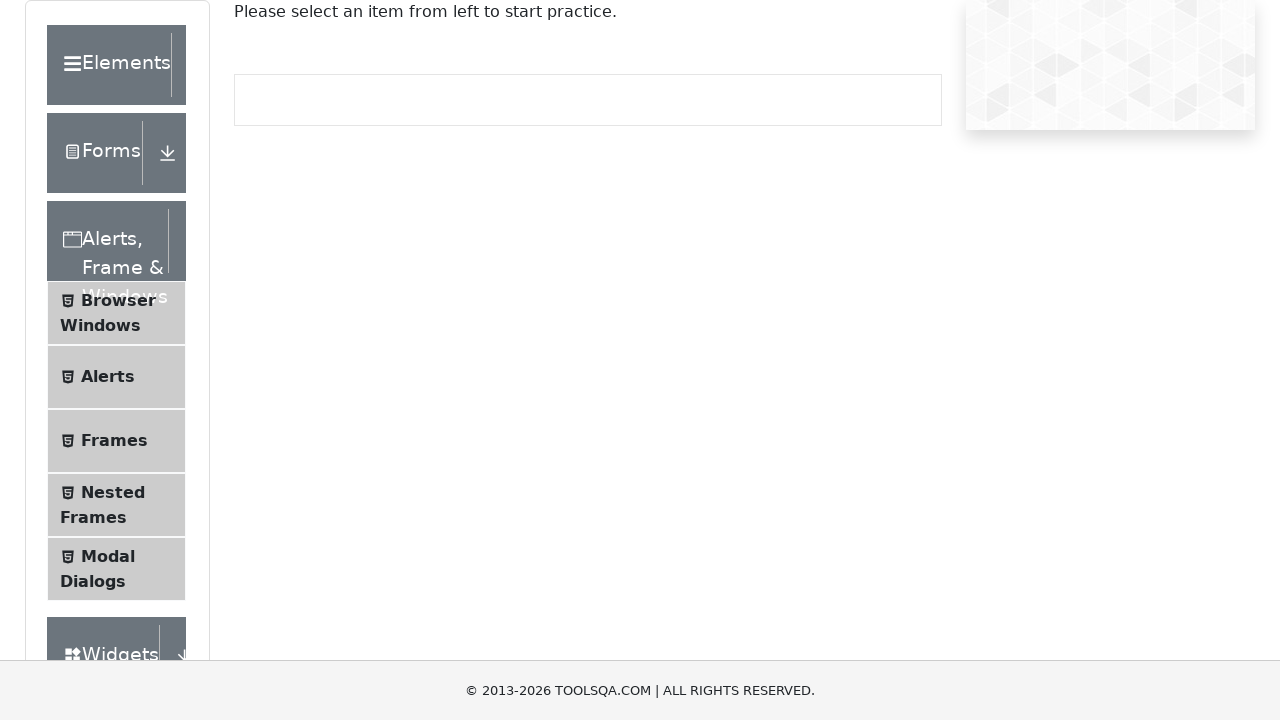

Clicked on Alerts menu item at (108, 377) on span:text('Alerts')
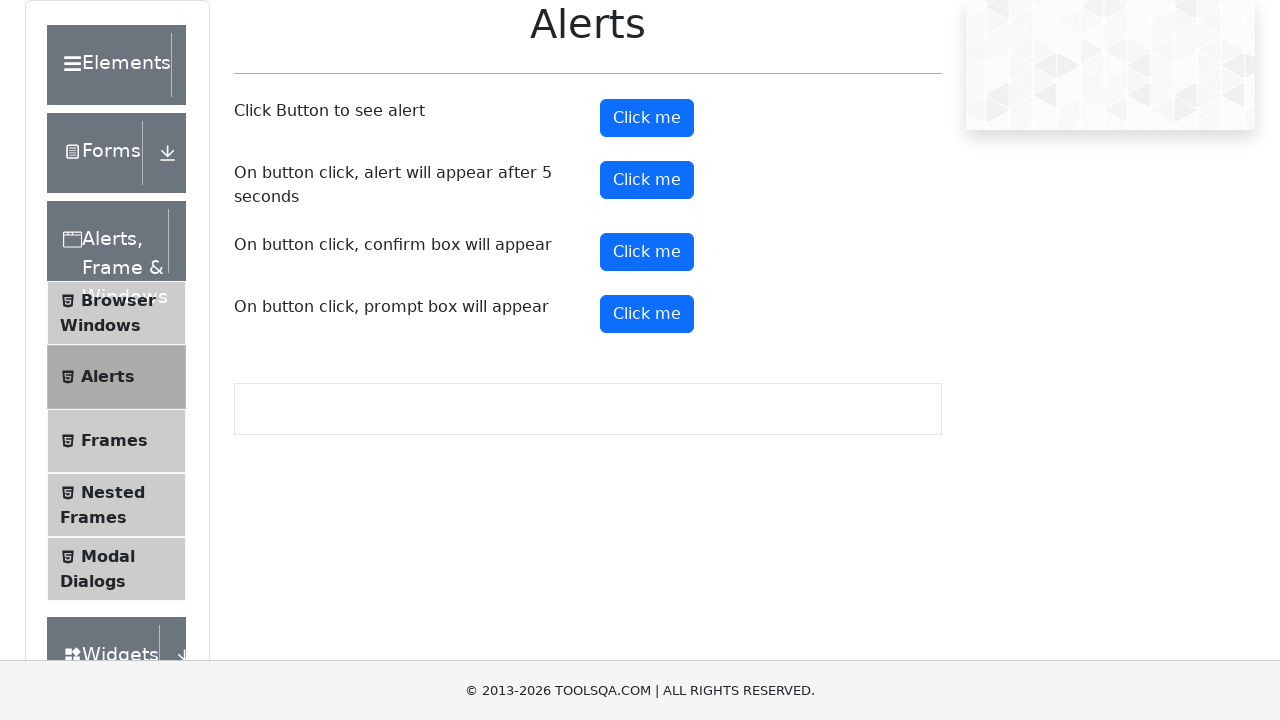

Clicked button to trigger alert dialog at (647, 118) on button#alertButton
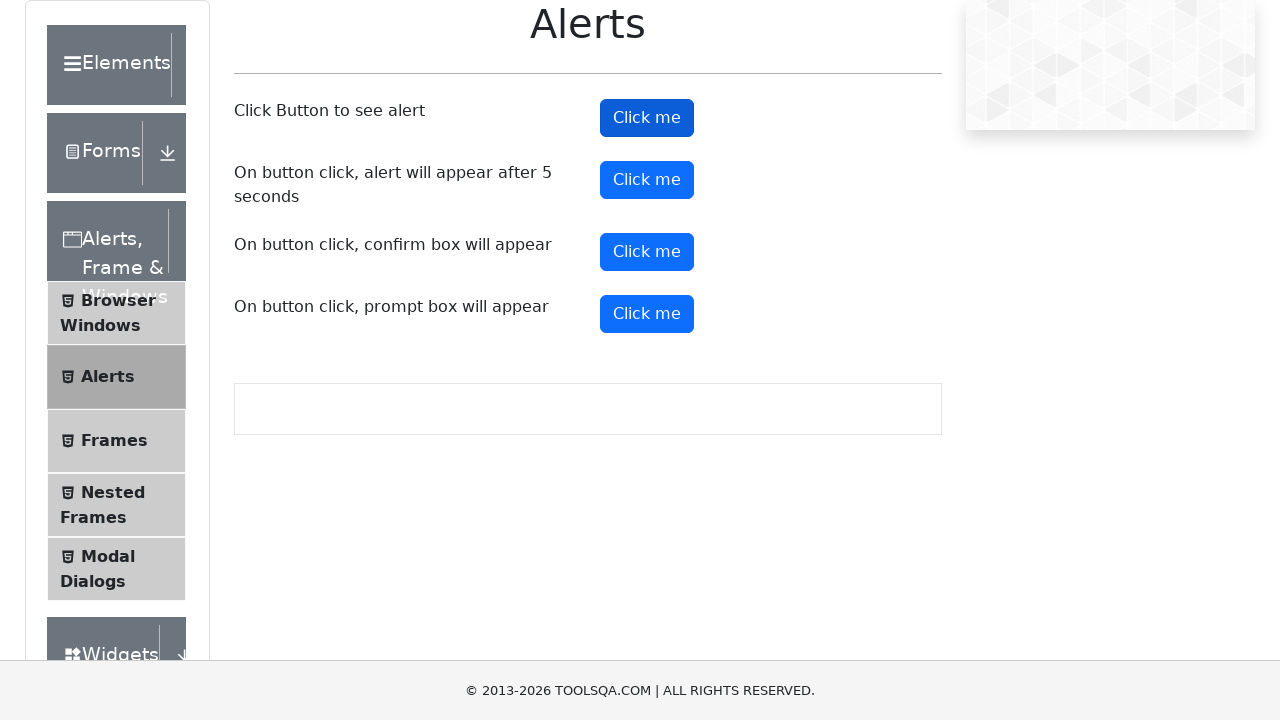

Alert dialog accepted
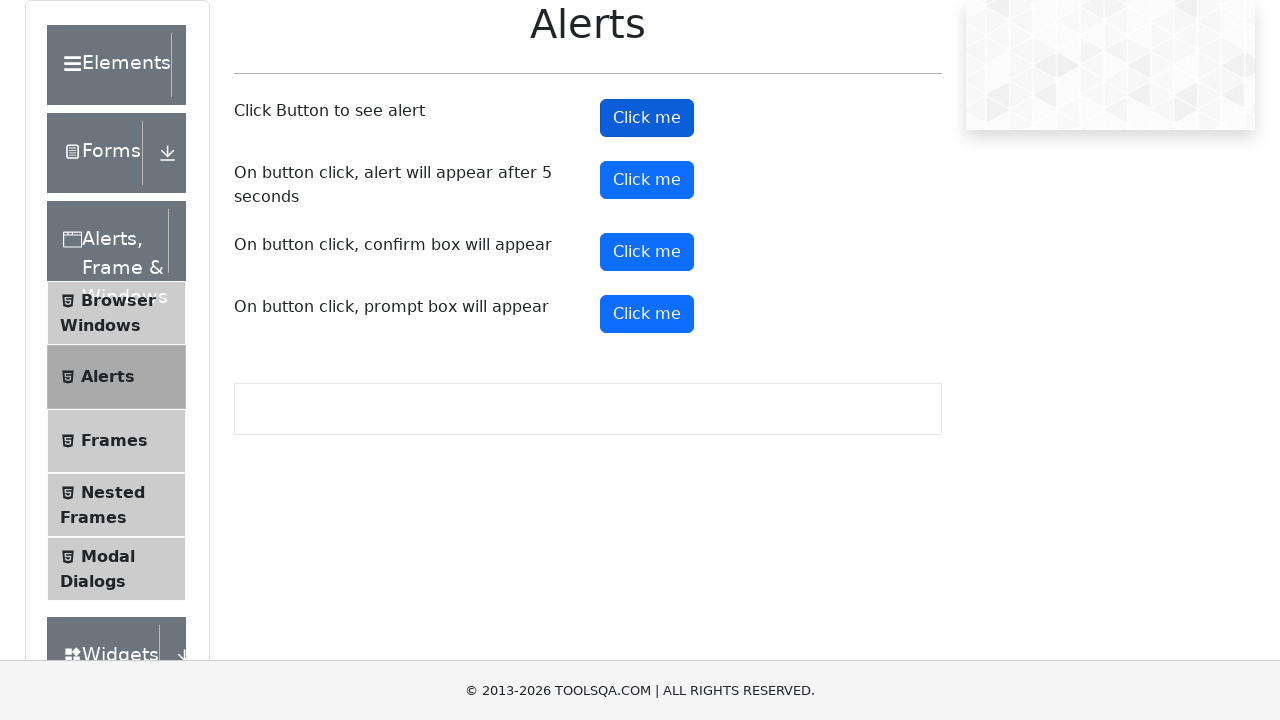

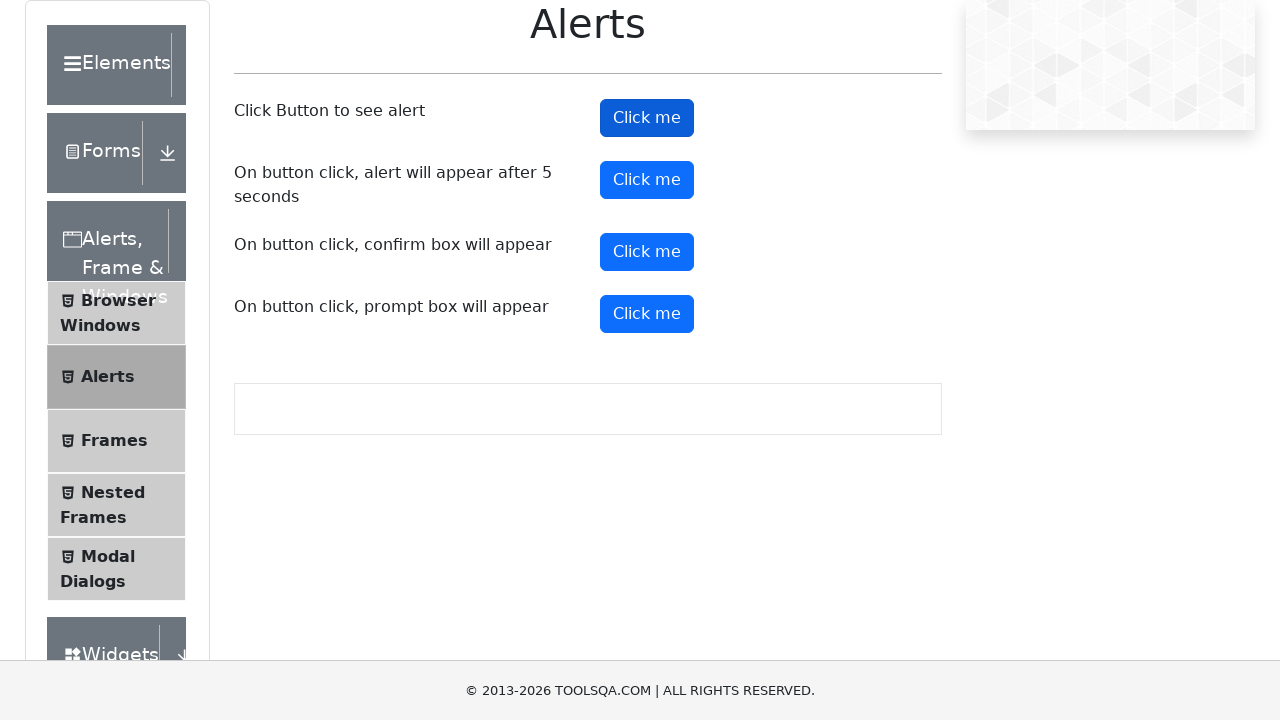